Verifies that the company names displayed in the HTML table on W3Schools match expected values by iterating through table rows and checking the first column of each row.

Starting URL: https://www.w3schools.com/html/html_tables.asp

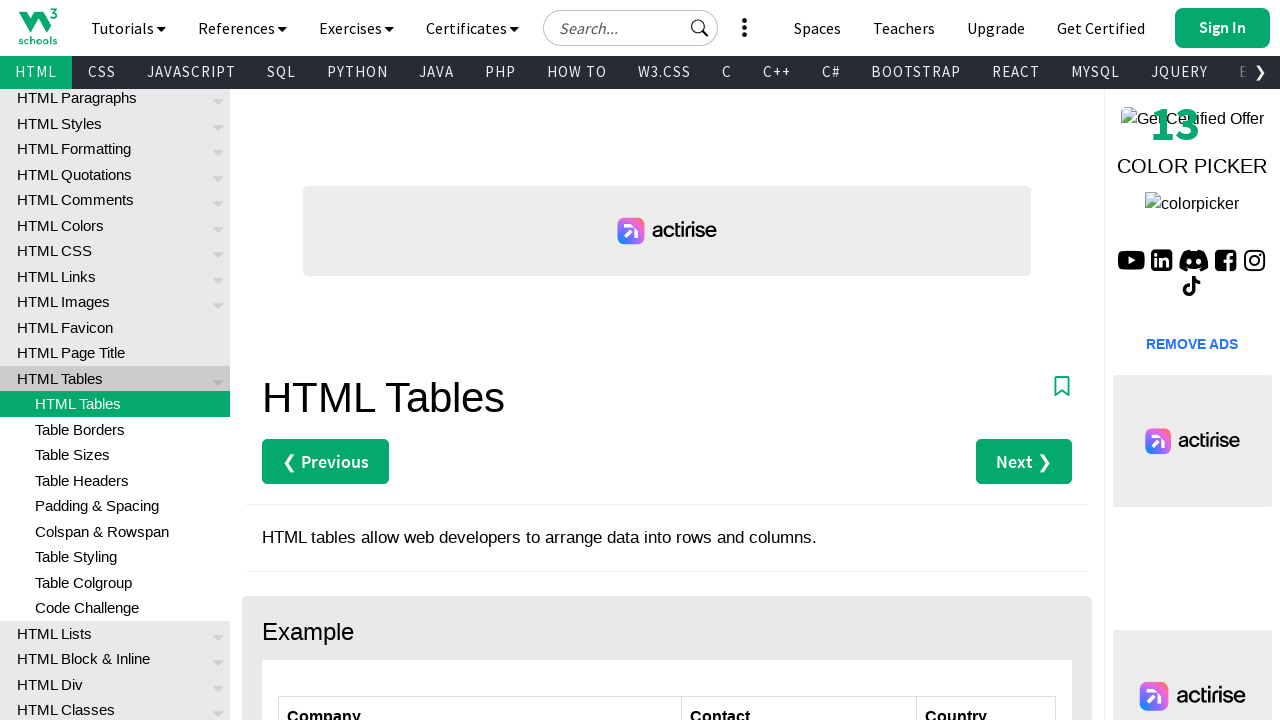

Waited for customers table to load
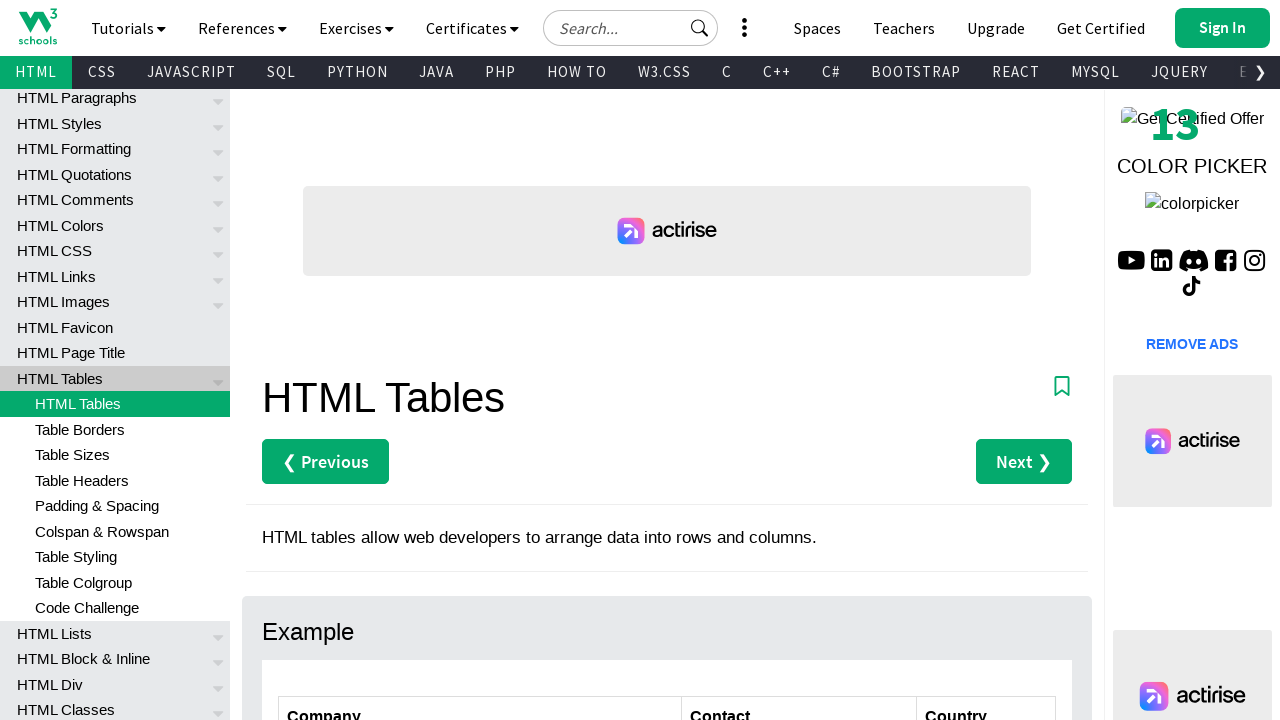

Retrieved all table body rows from customers table
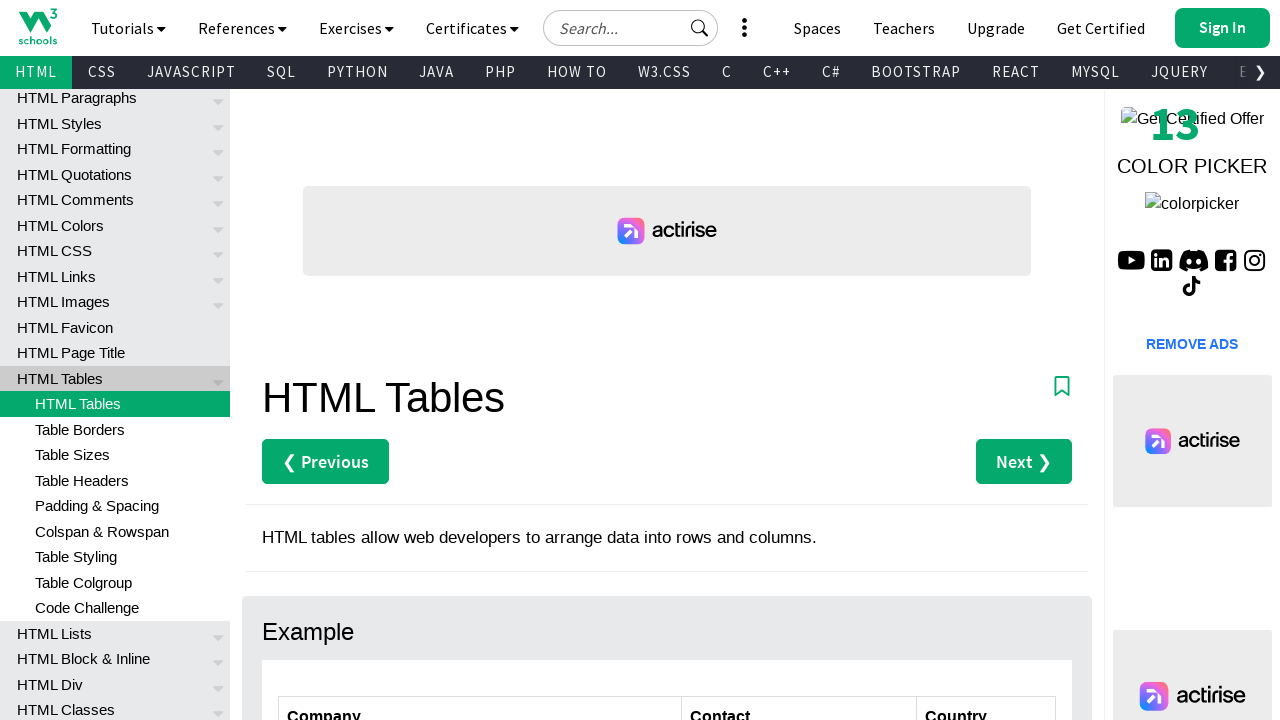

Extracted company name from row 1: 'Alfreds Futterkiste'
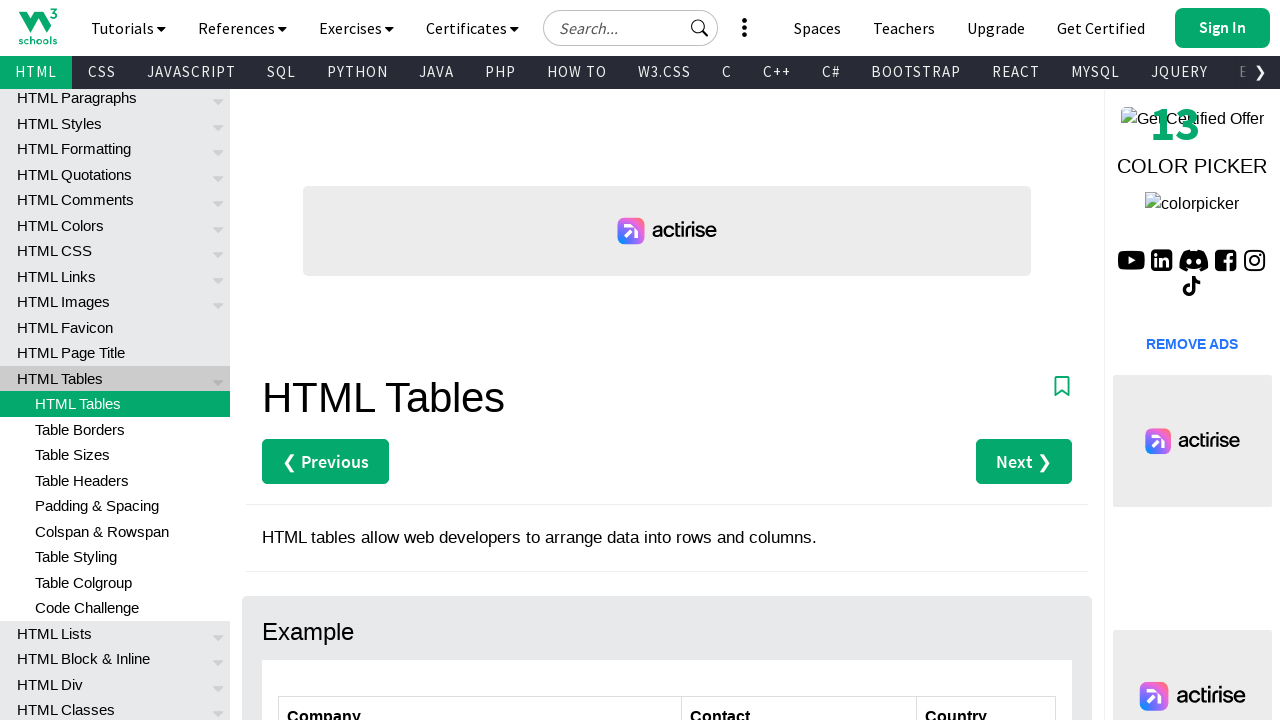

Verified company name 'Alfreds Futterkiste' matches expected value 'Alfreds Futterkiste'
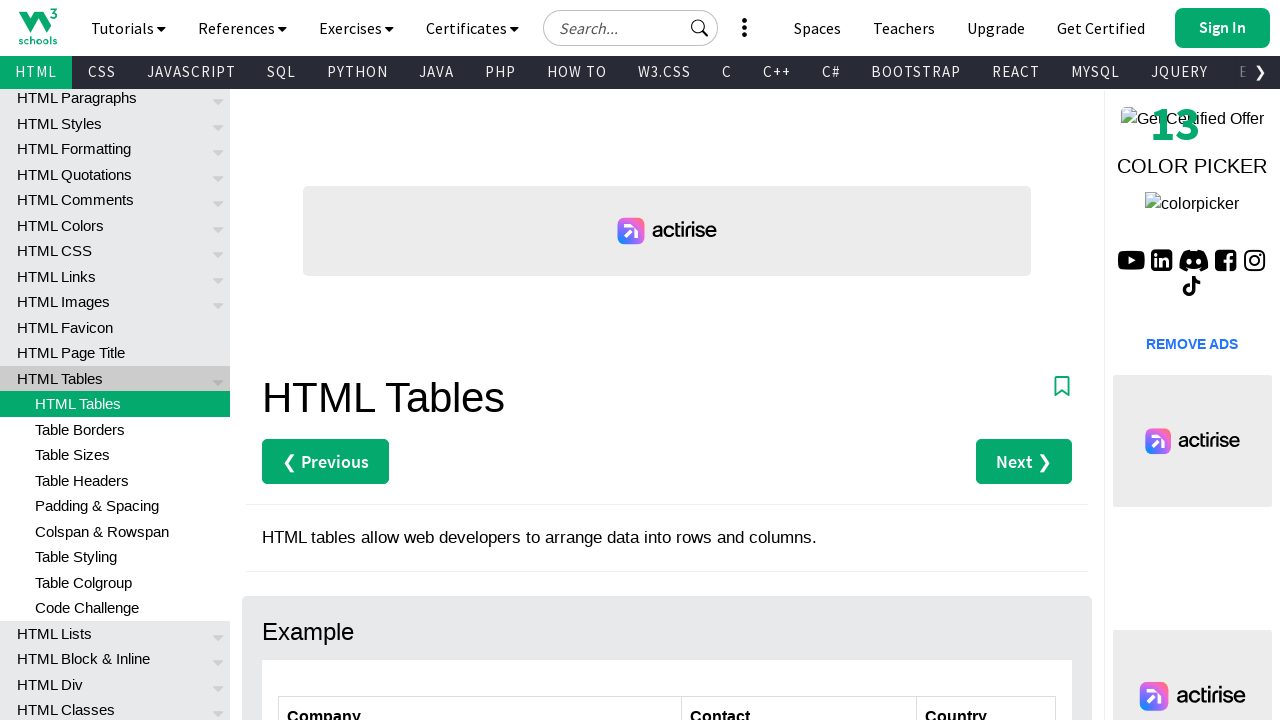

Extracted company name from row 2: 'Centro comercial Moctezuma'
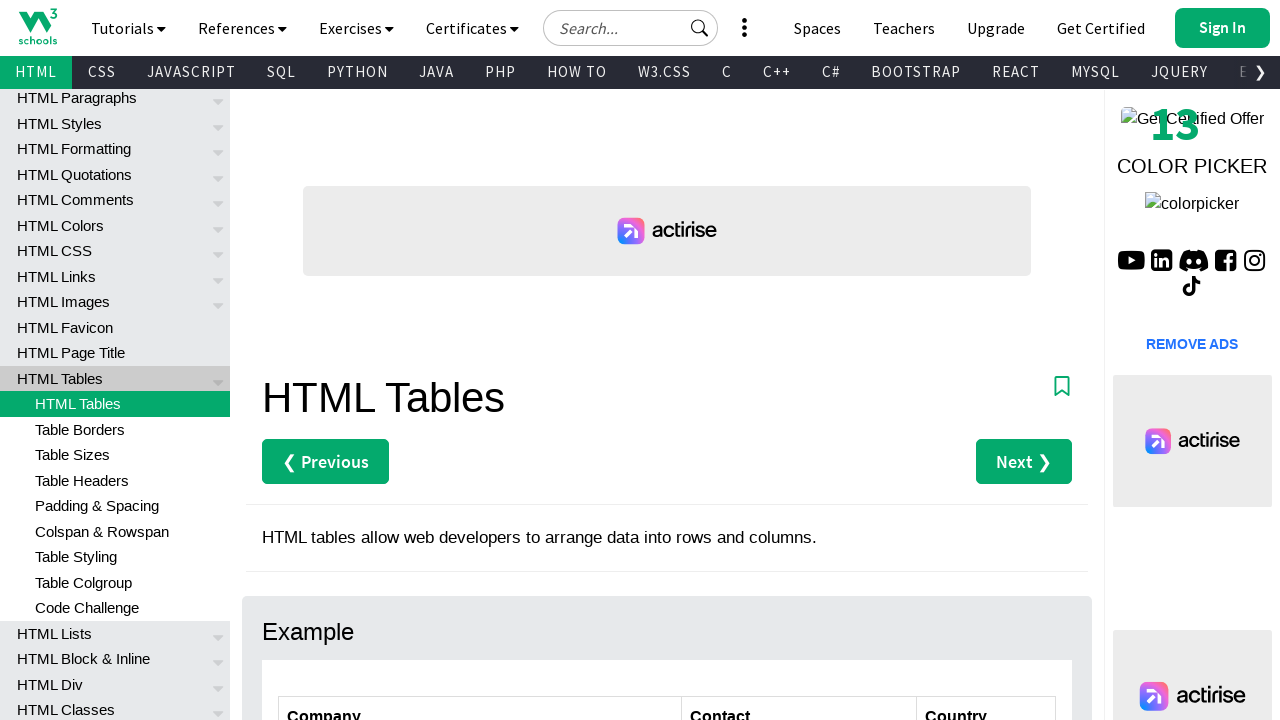

Verified company name 'Centro comercial Moctezuma' matches expected value 'Centro comercial Moctezuma'
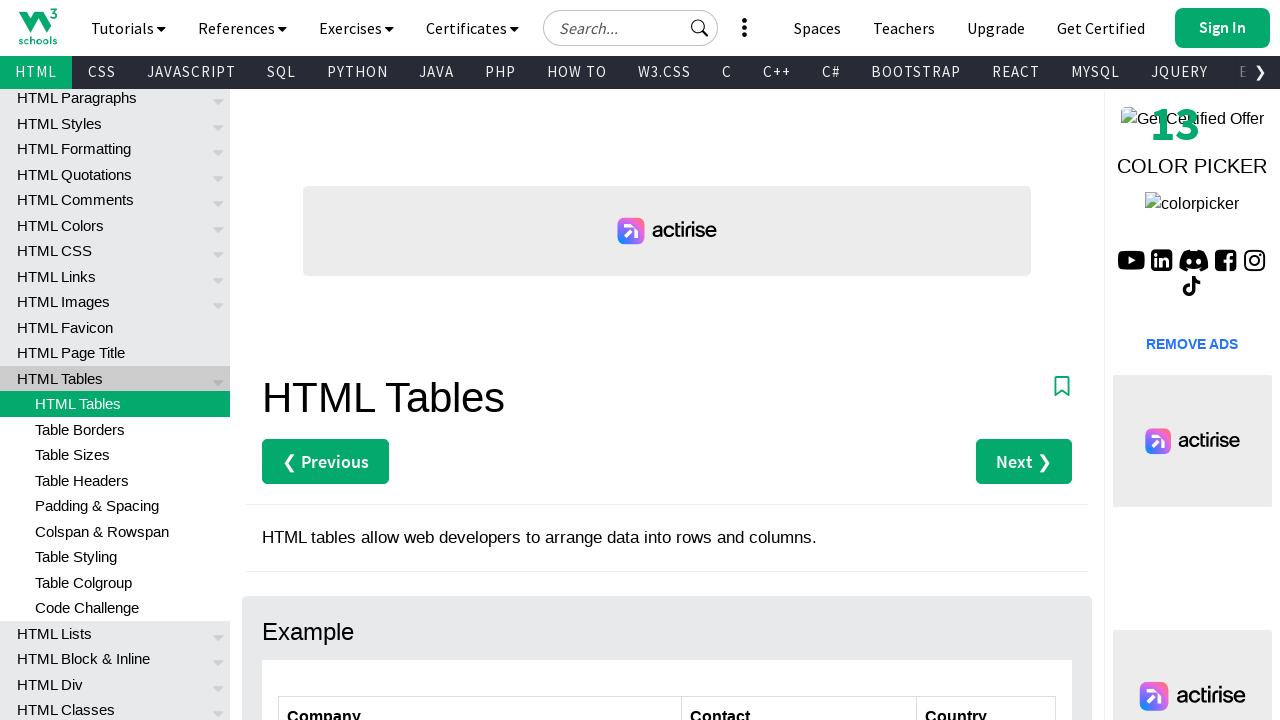

Extracted company name from row 3: 'Ernst Handel'
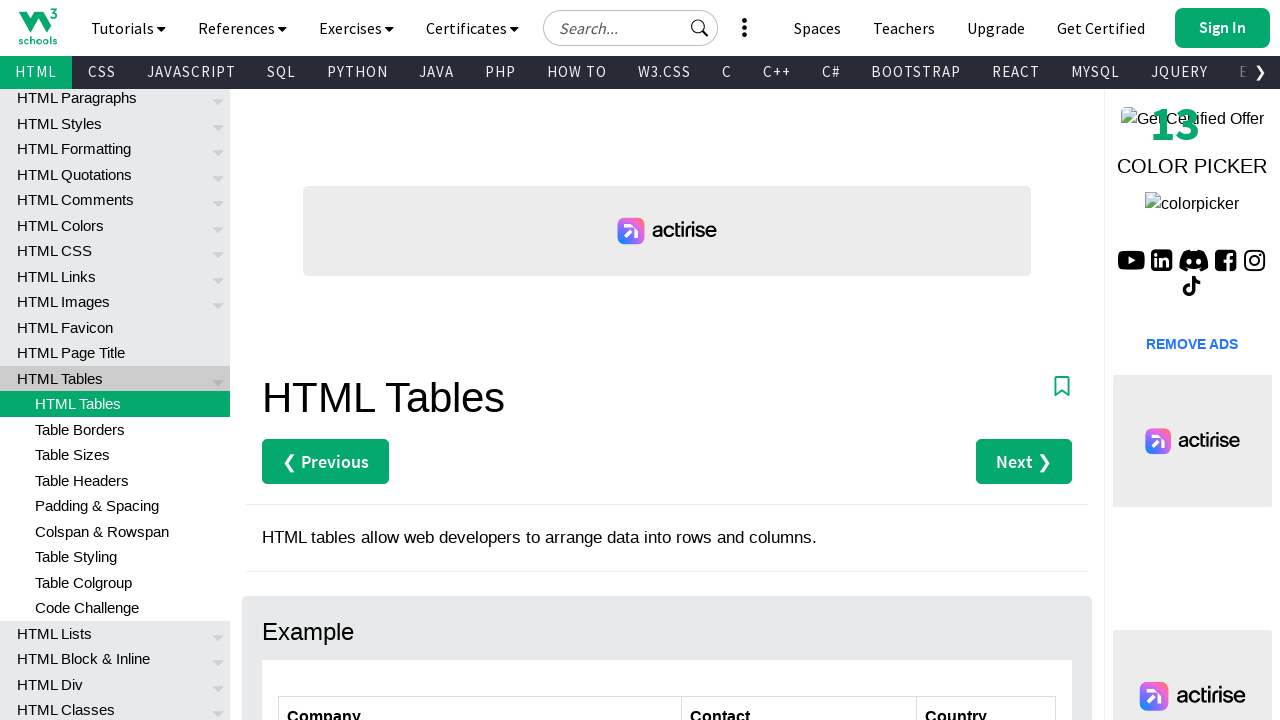

Verified company name 'Ernst Handel' matches expected value 'Ernst Handel'
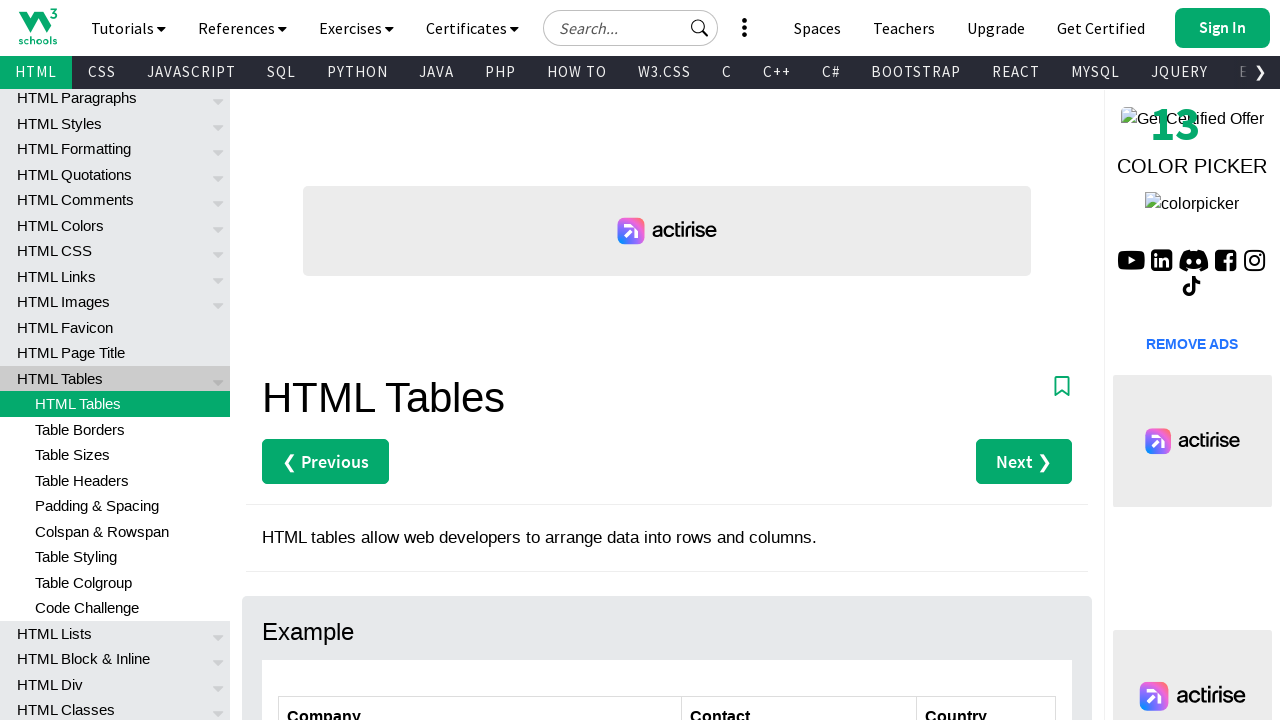

Extracted company name from row 4: 'Island Trading'
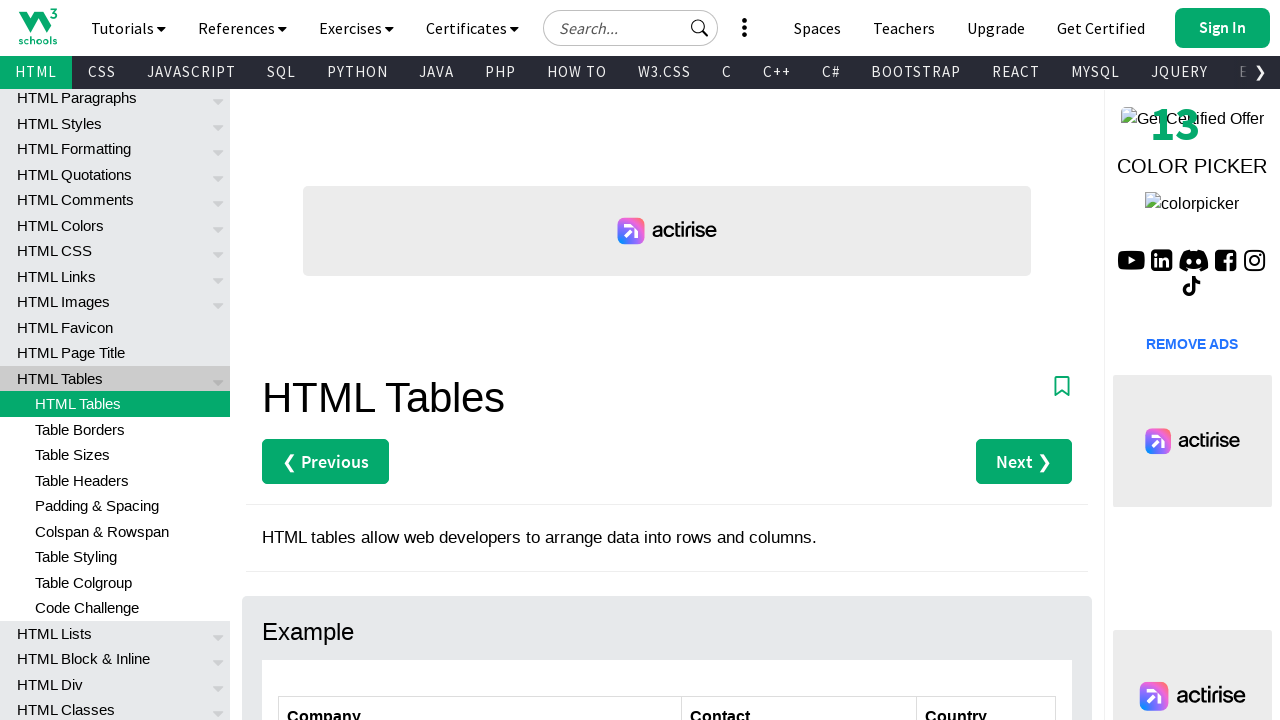

Verified company name 'Island Trading' matches expected value 'Island Trading'
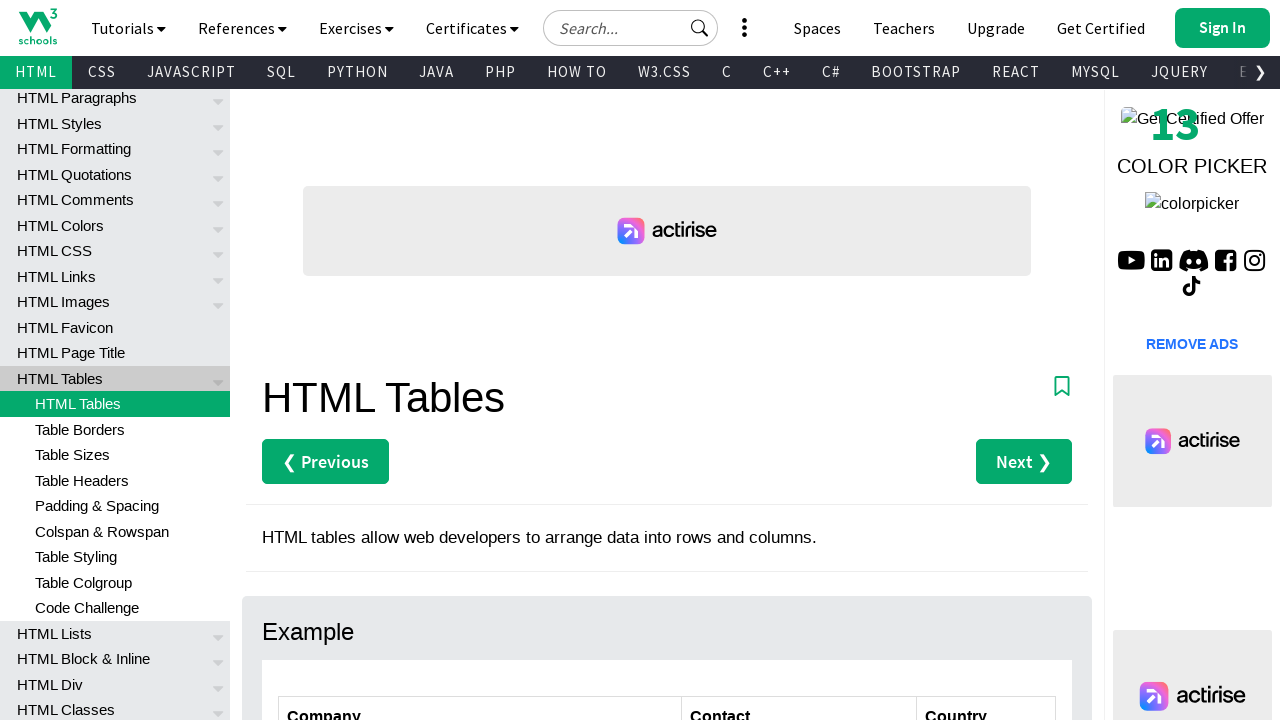

Extracted company name from row 5: 'Laughing Bacchus Winecellars'
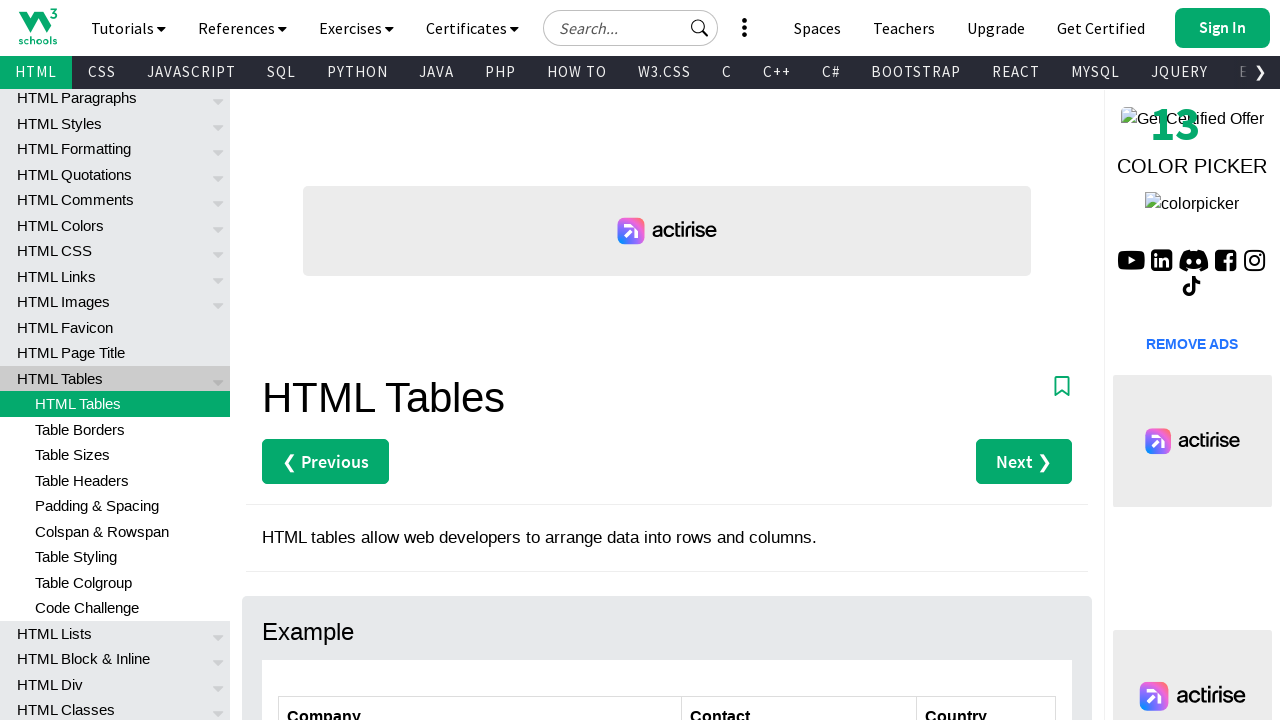

Verified company name 'Laughing Bacchus Winecellars' matches expected value 'Laughing Bacchus Winecellars'
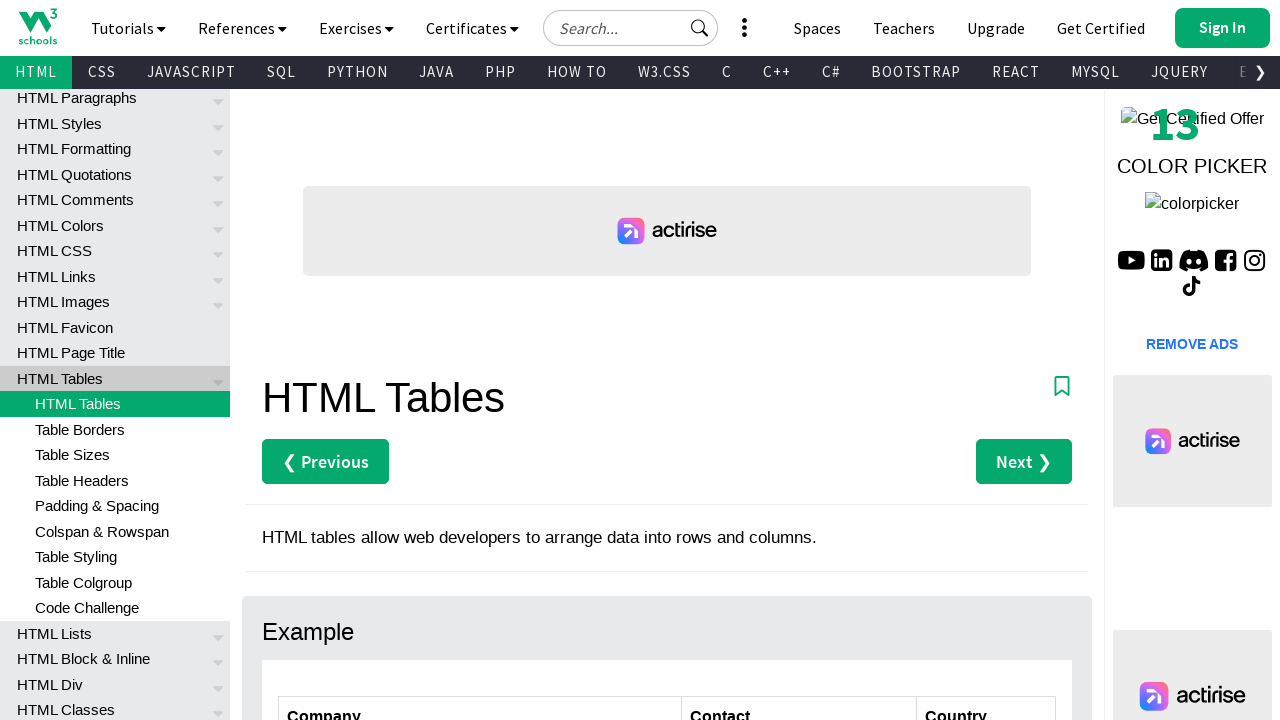

Extracted company name from row 6: 'Magazzini Alimentari Riuniti'
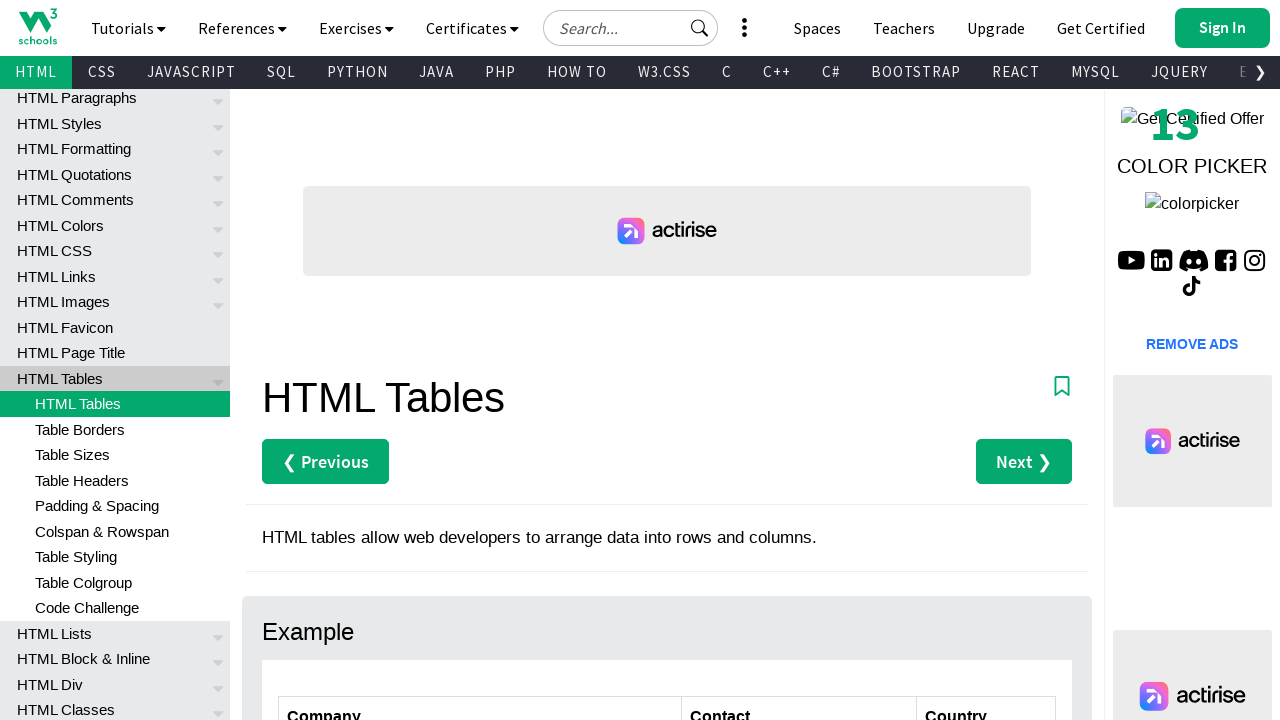

Verified company name 'Magazzini Alimentari Riuniti' matches expected value 'Magazzini Alimentari Riuniti'
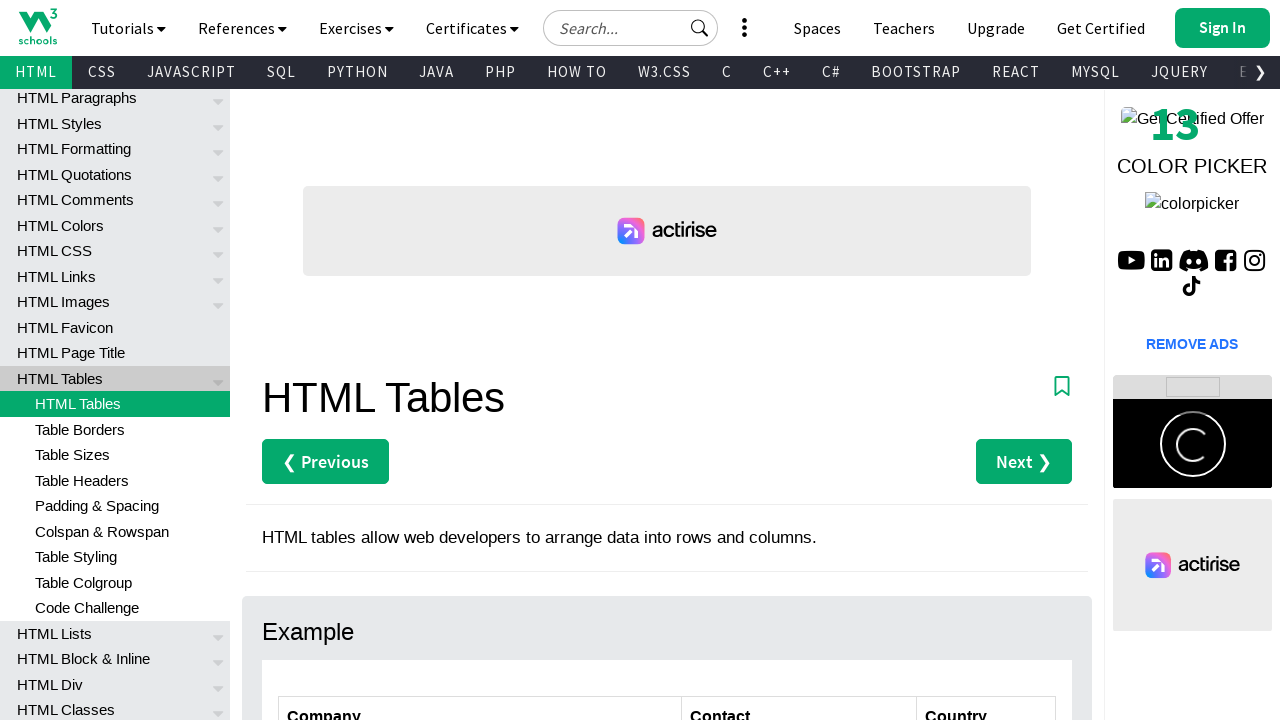

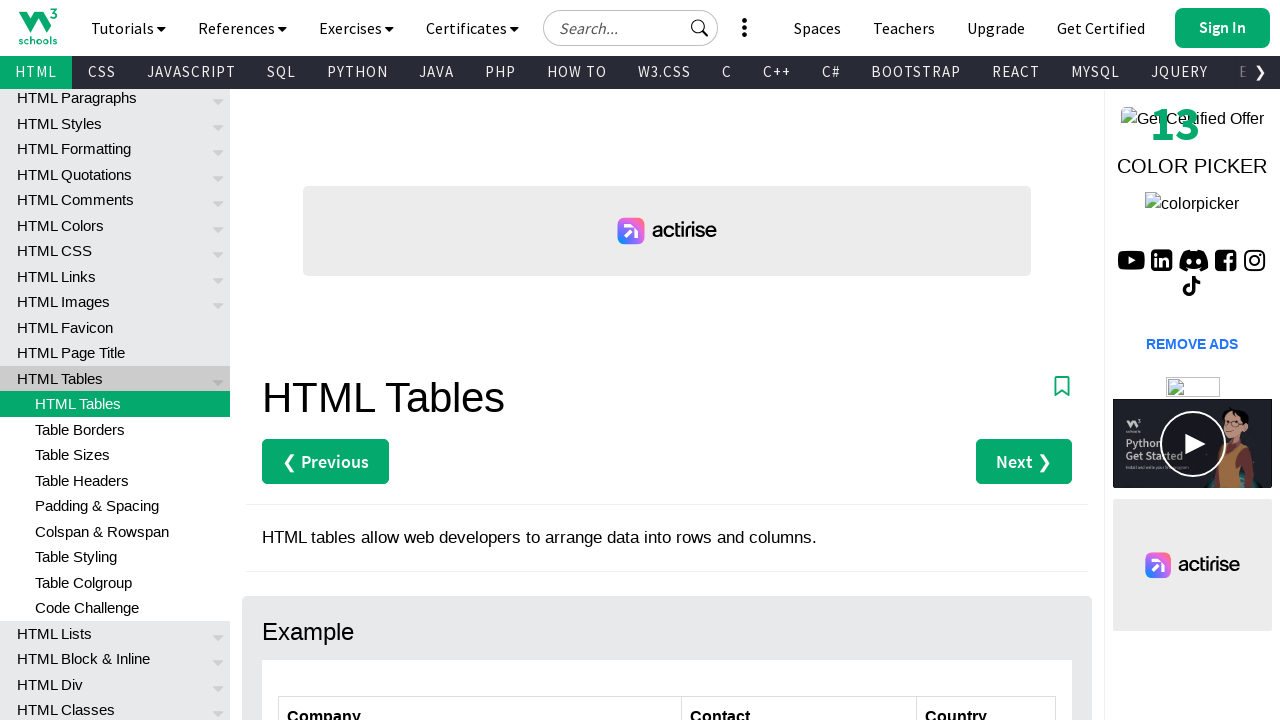